Tests the Search functionality by opening and closing the search window

Starting URL: https://www.dat.com

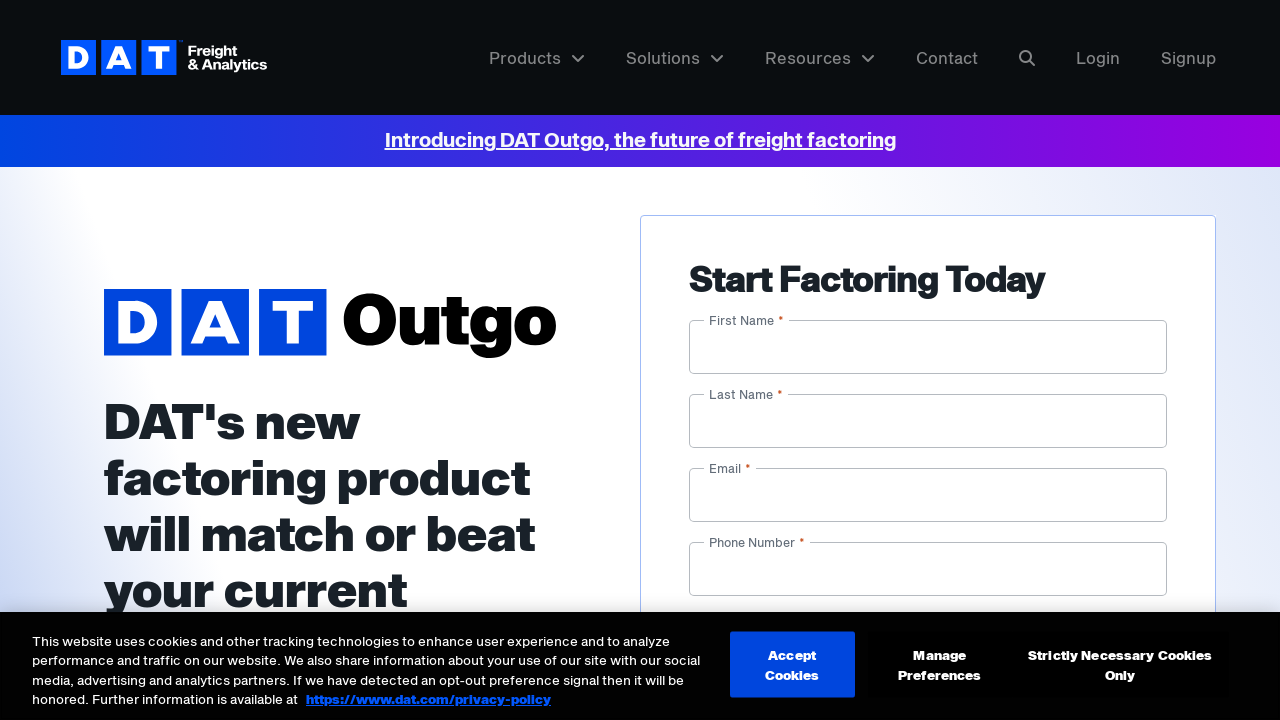

Clicked search icon to open search window at (1040, 58) on #menu-item-12548
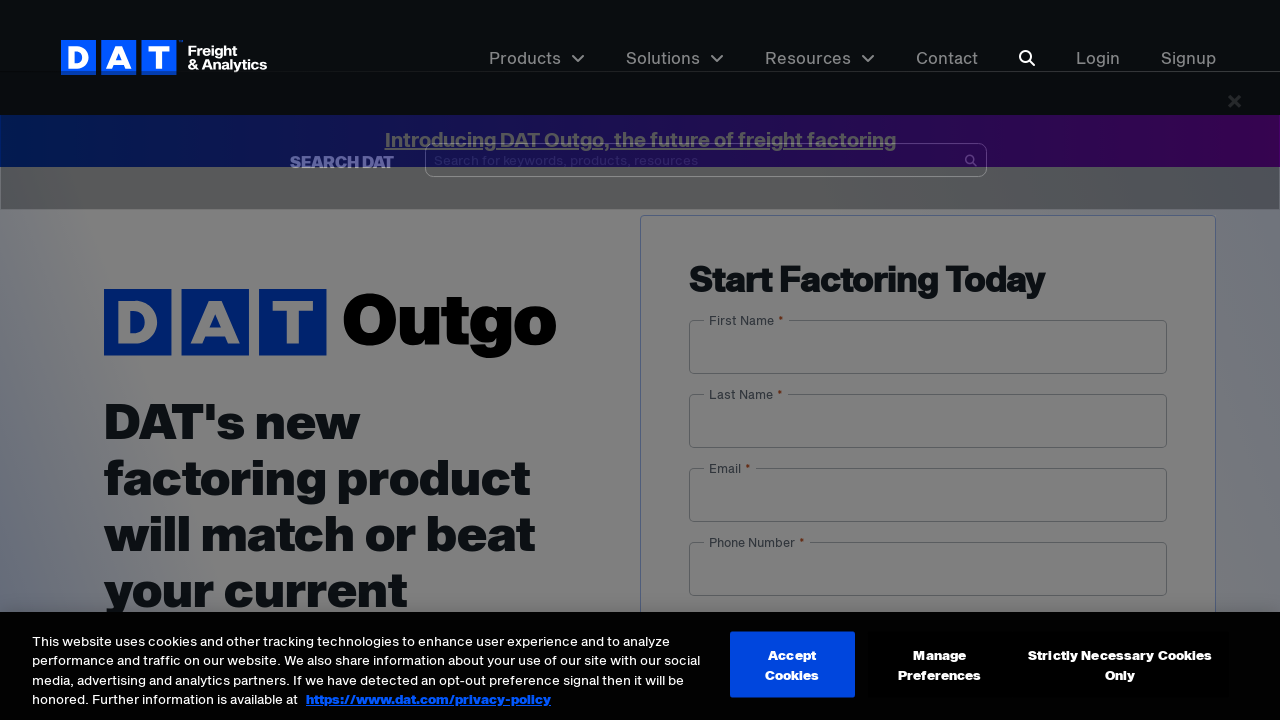

Waited 2 seconds for search window to fully load
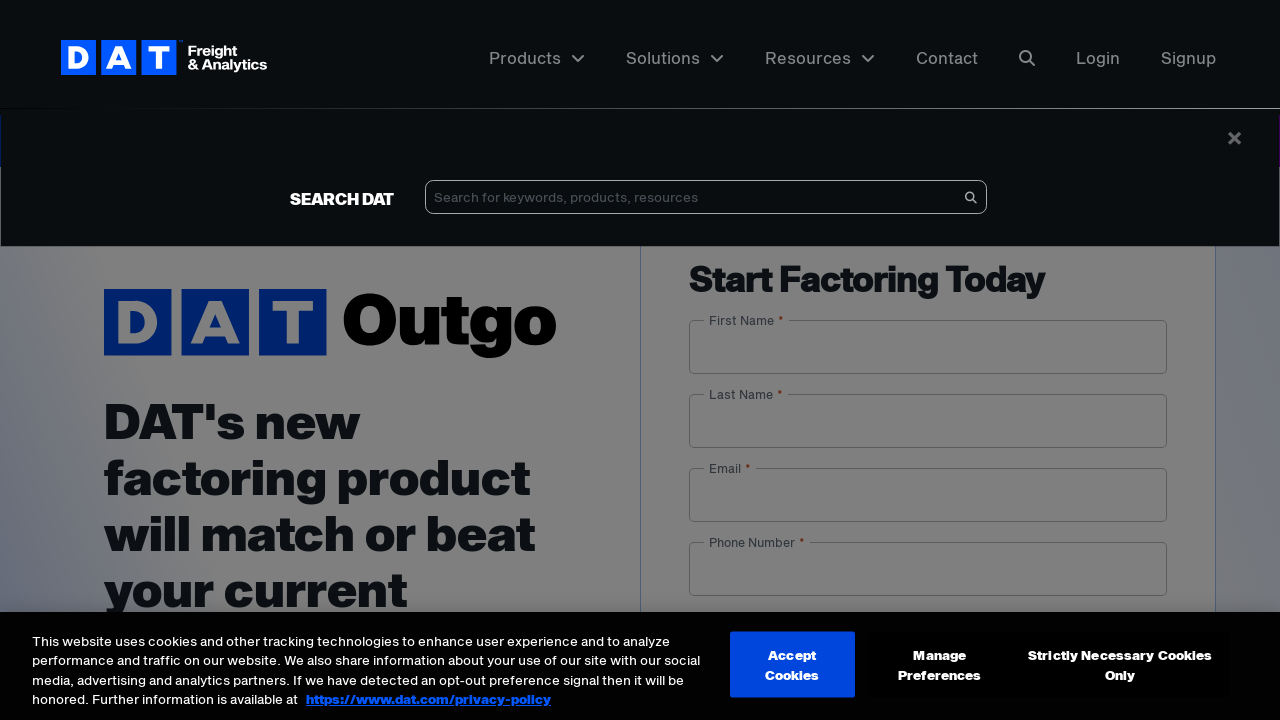

Clicked to close the search window at (1235, 136) on span[aria-hidden='true']
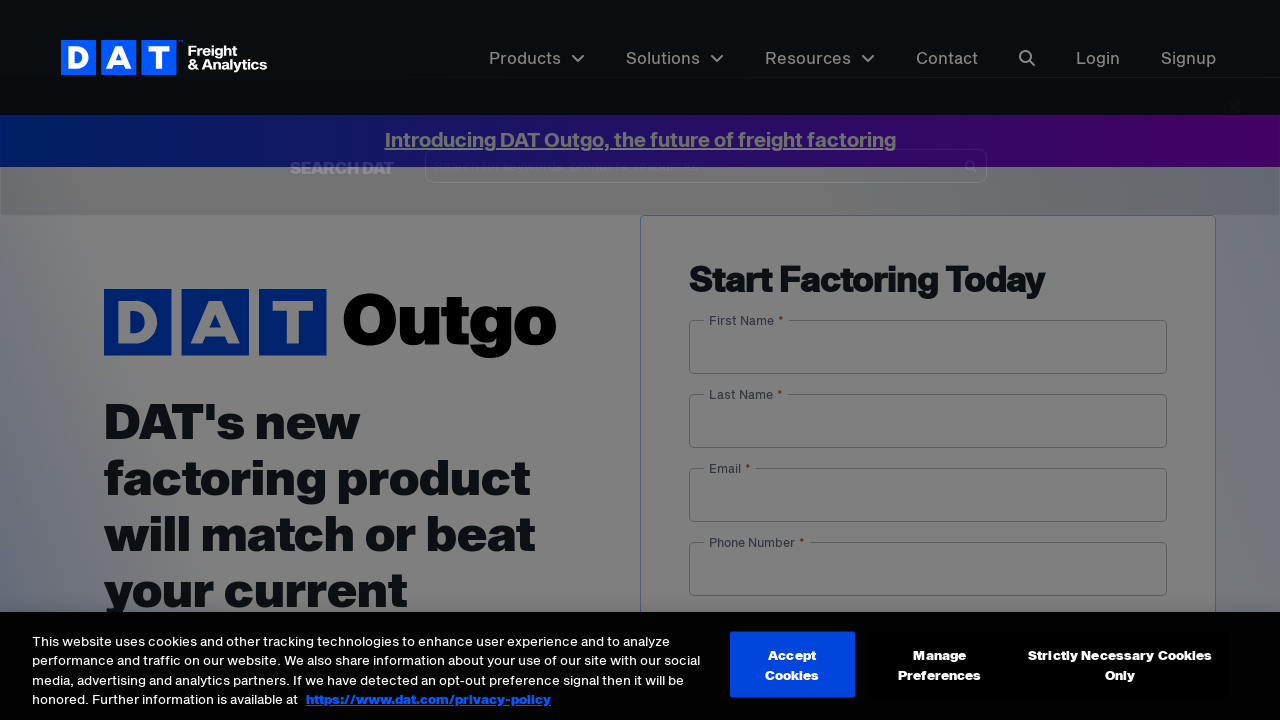

Clicked login menu item at (1110, 58) on #menu-item-12886
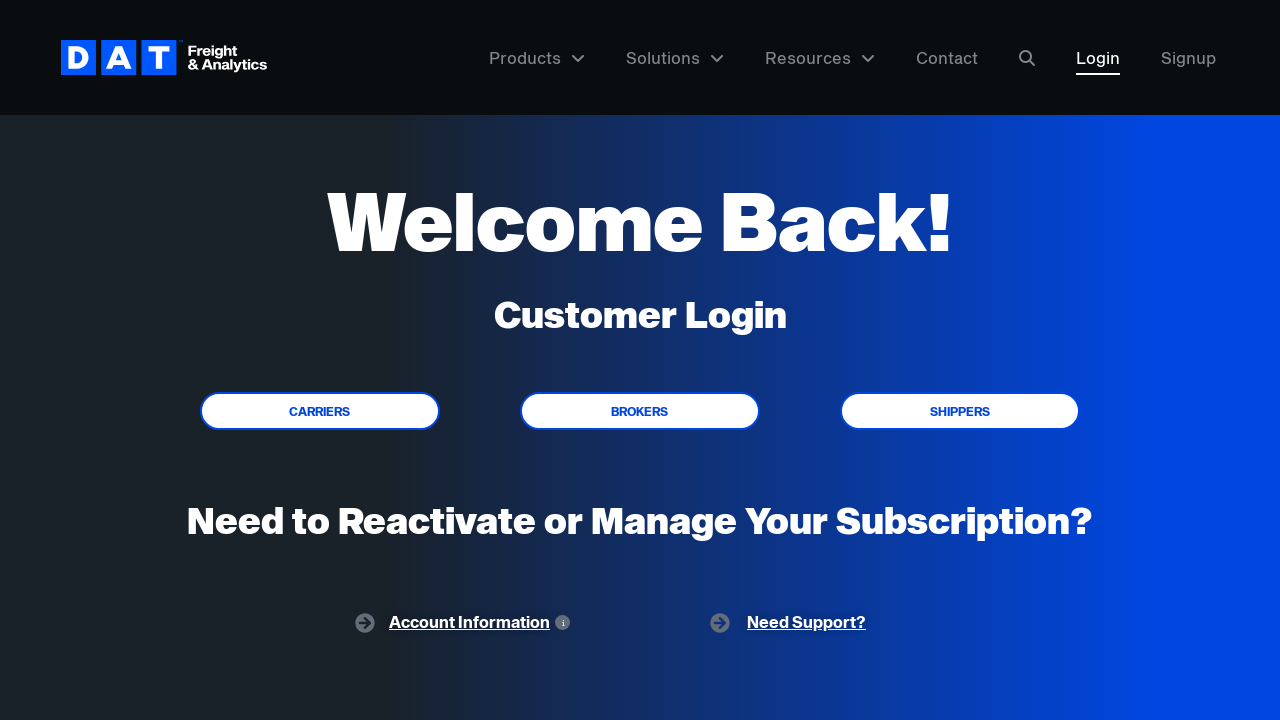

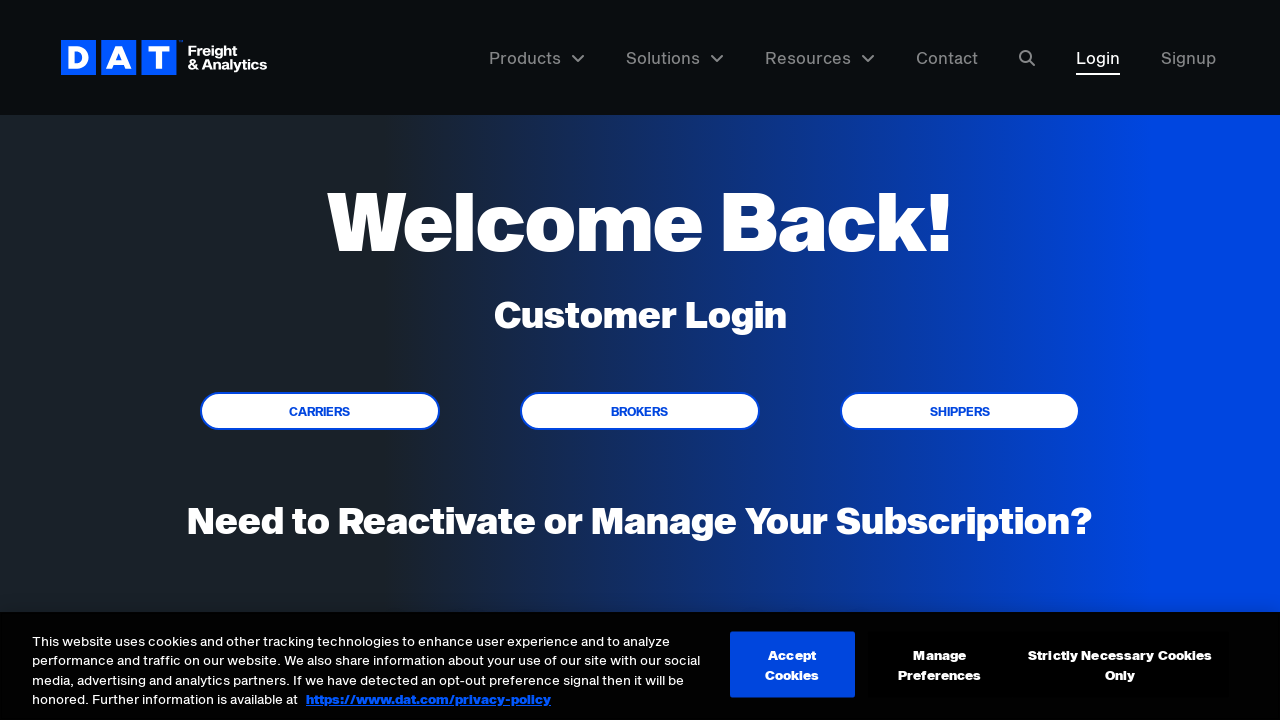